Tests an e-commerce site by adding multiple products to cart, navigating to checkout, and applying a promo code

Starting URL: https://rahulshettyacademy.com/seleniumPractise/#/

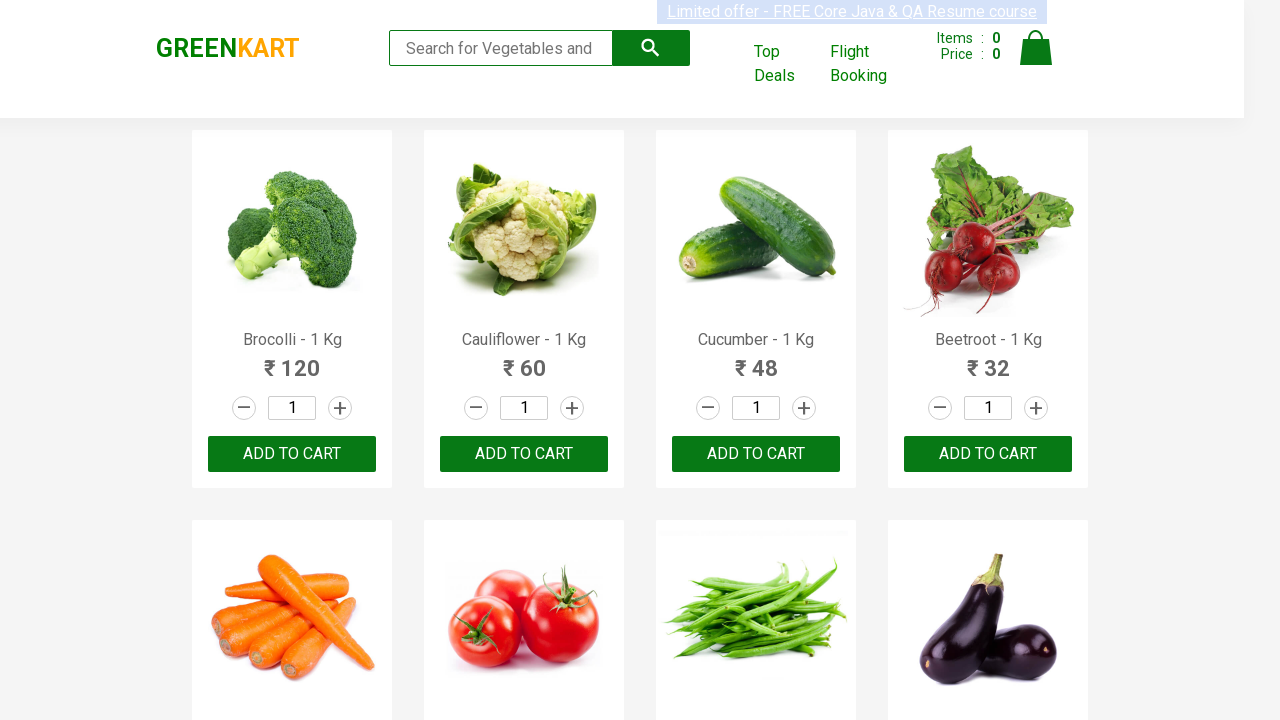

Waited for product list to load
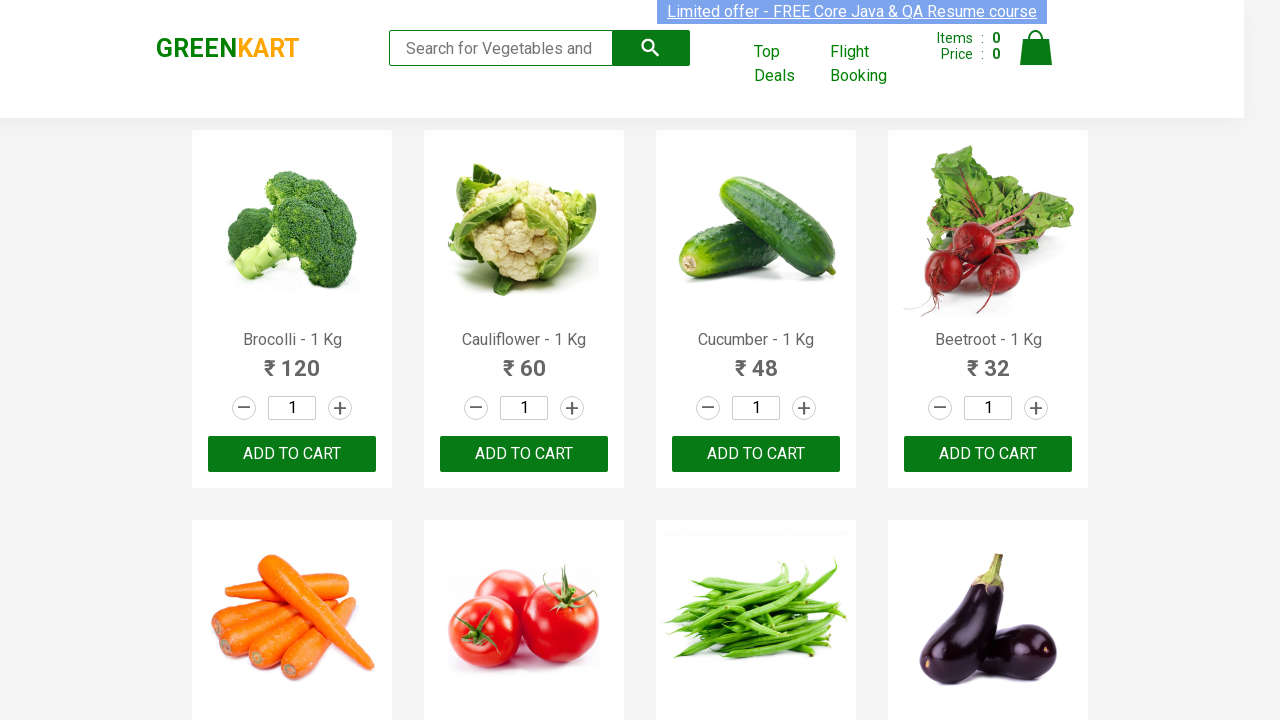

Retrieved all product elements from page
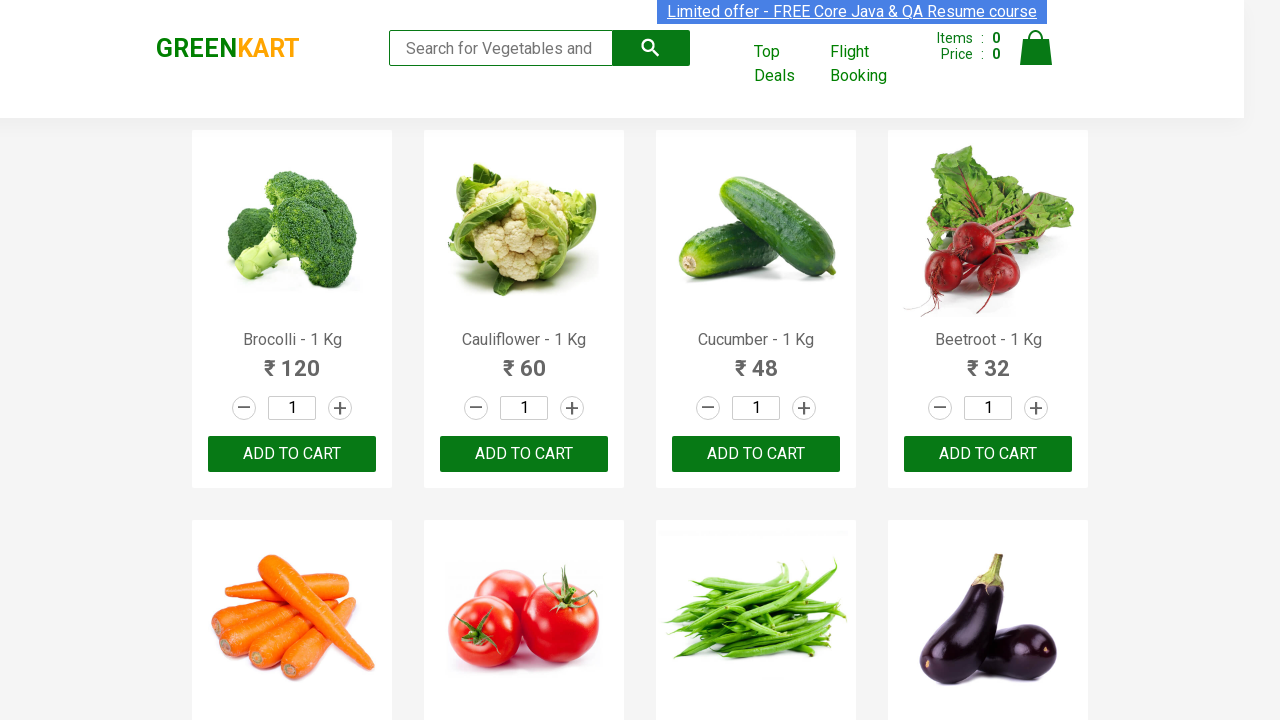

Added 'Brocolli' to cart at (292, 454) on div.product-action >> nth=0
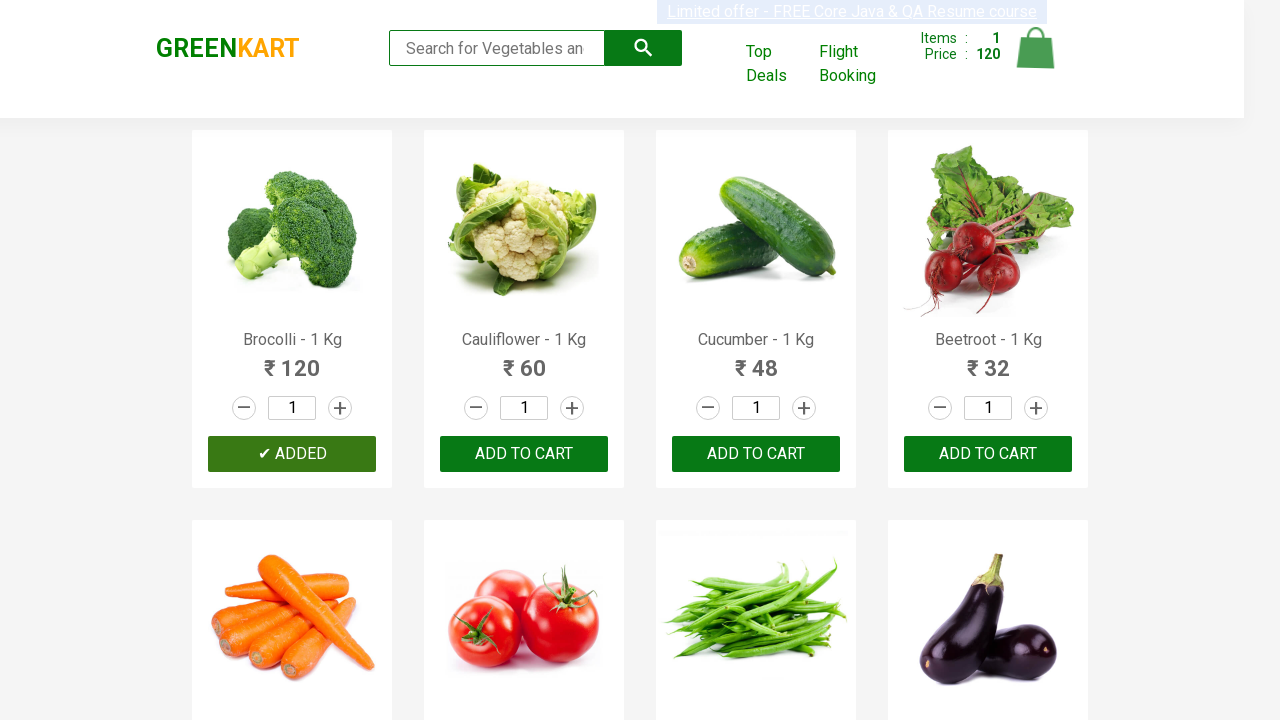

Added 'Cucumber' to cart at (756, 454) on div.product-action >> nth=2
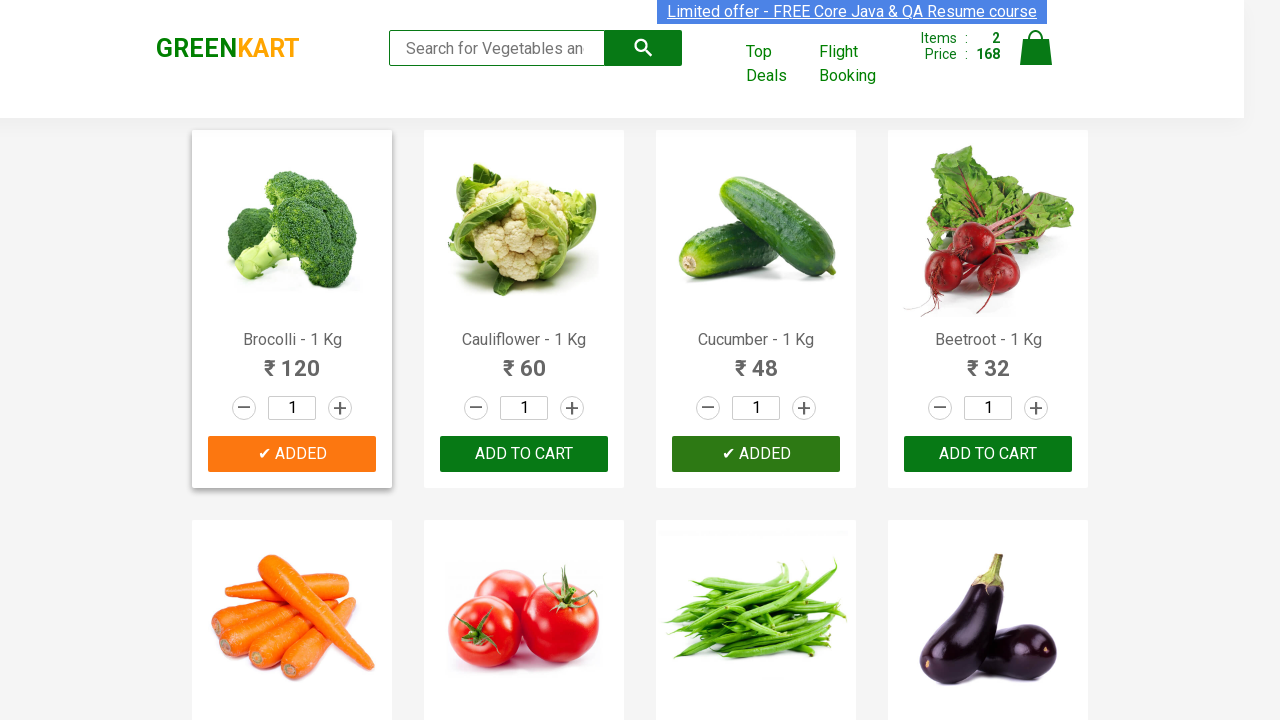

Added 'Tomato' to cart at (524, 360) on div.product-action >> nth=5
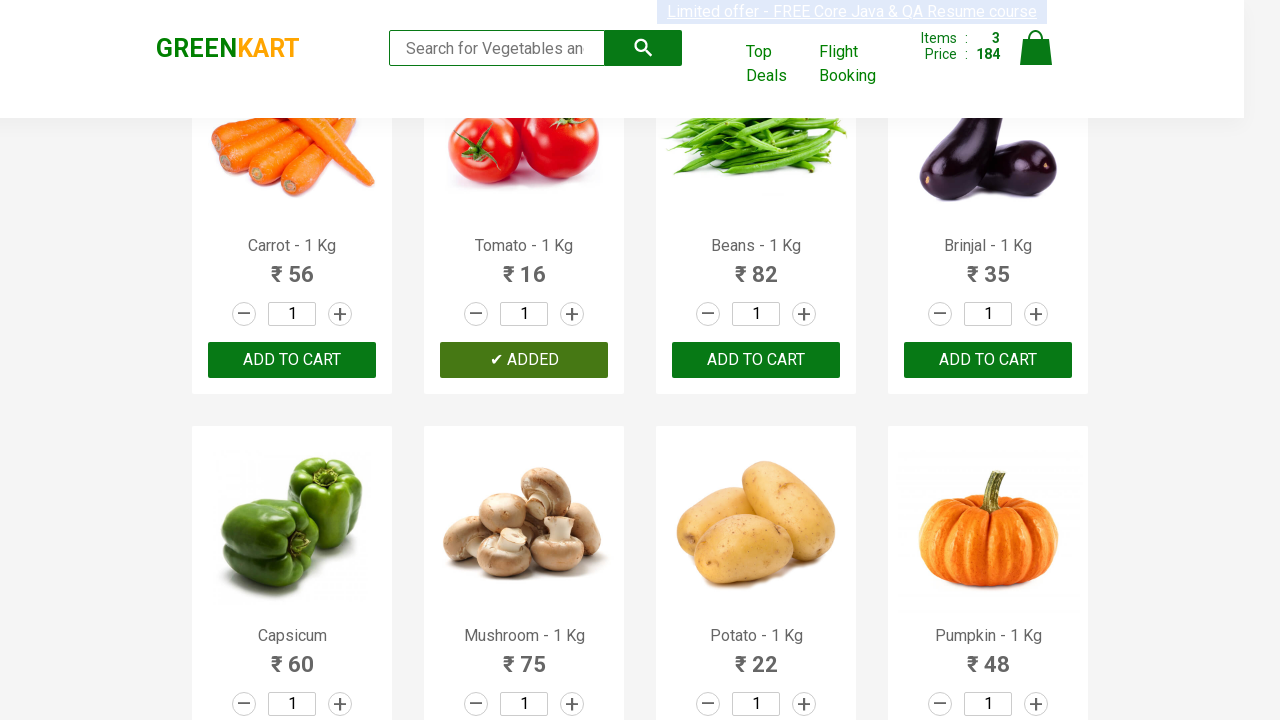

Clicked on cart icon to view cart at (1036, 48) on img[alt='Cart']
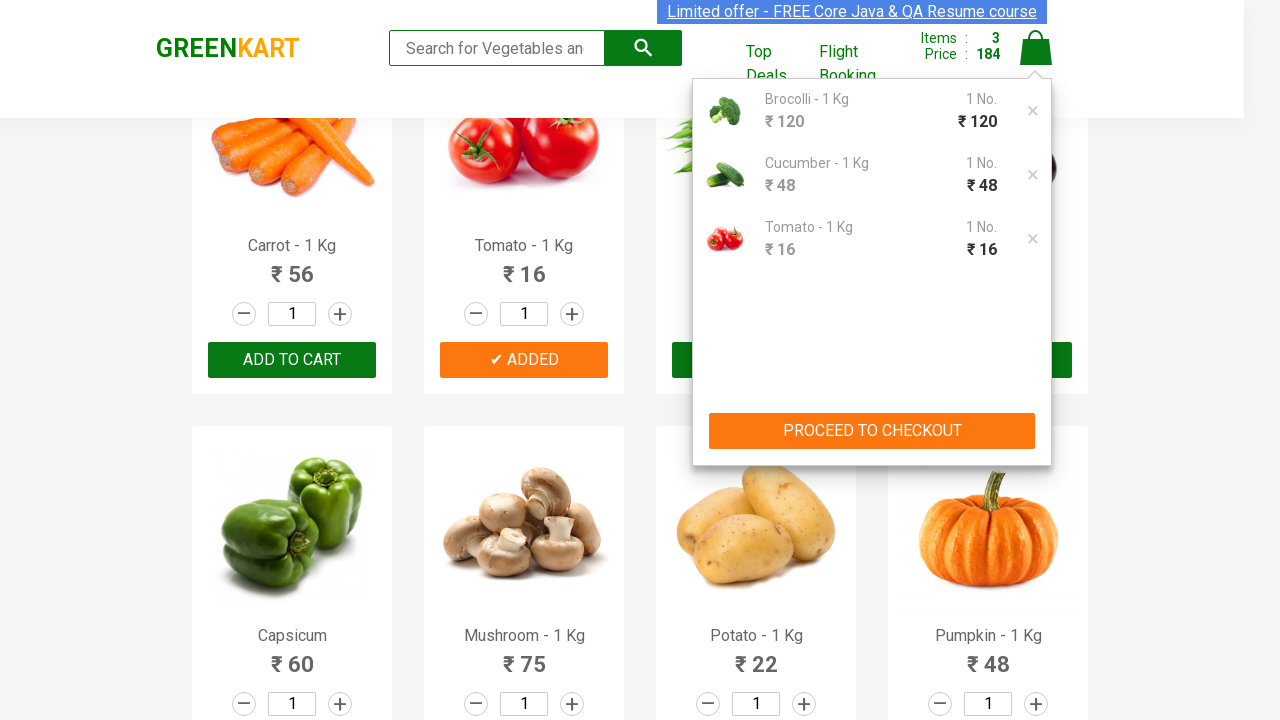

Clicked proceed to checkout button at (872, 431) on (//div[@class='action-block'])[1]/button
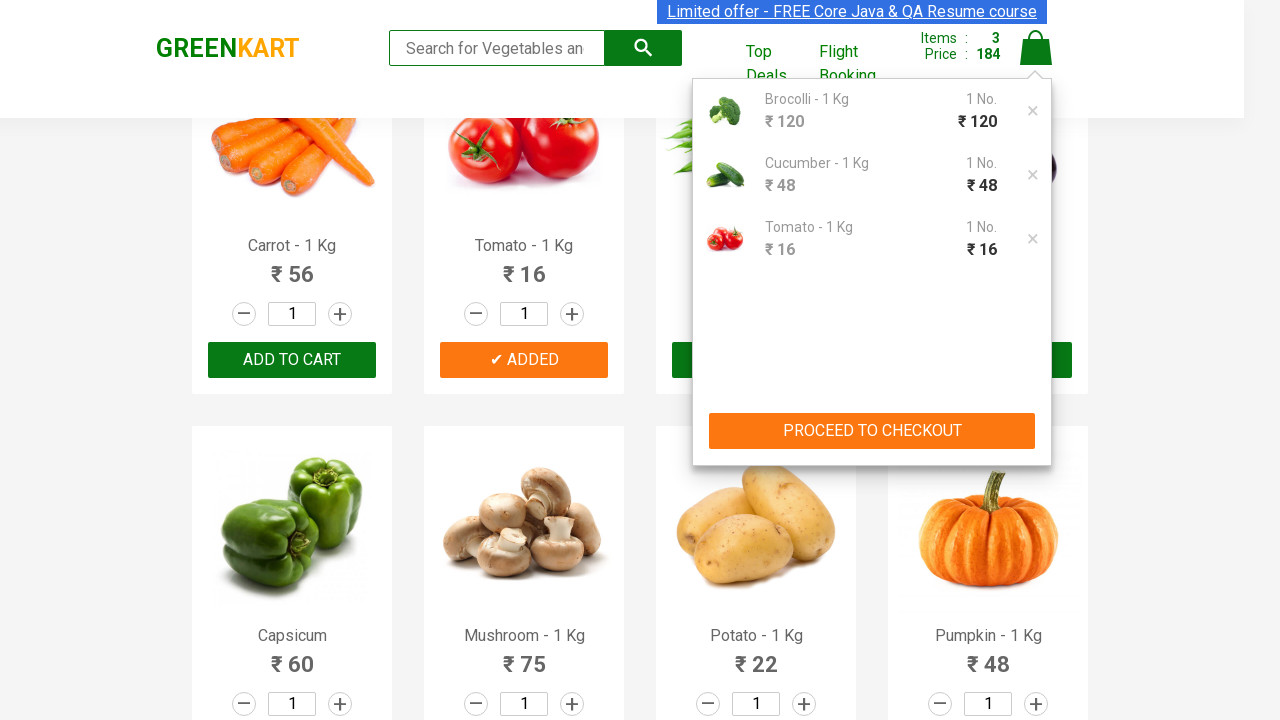

Promo code field became visible
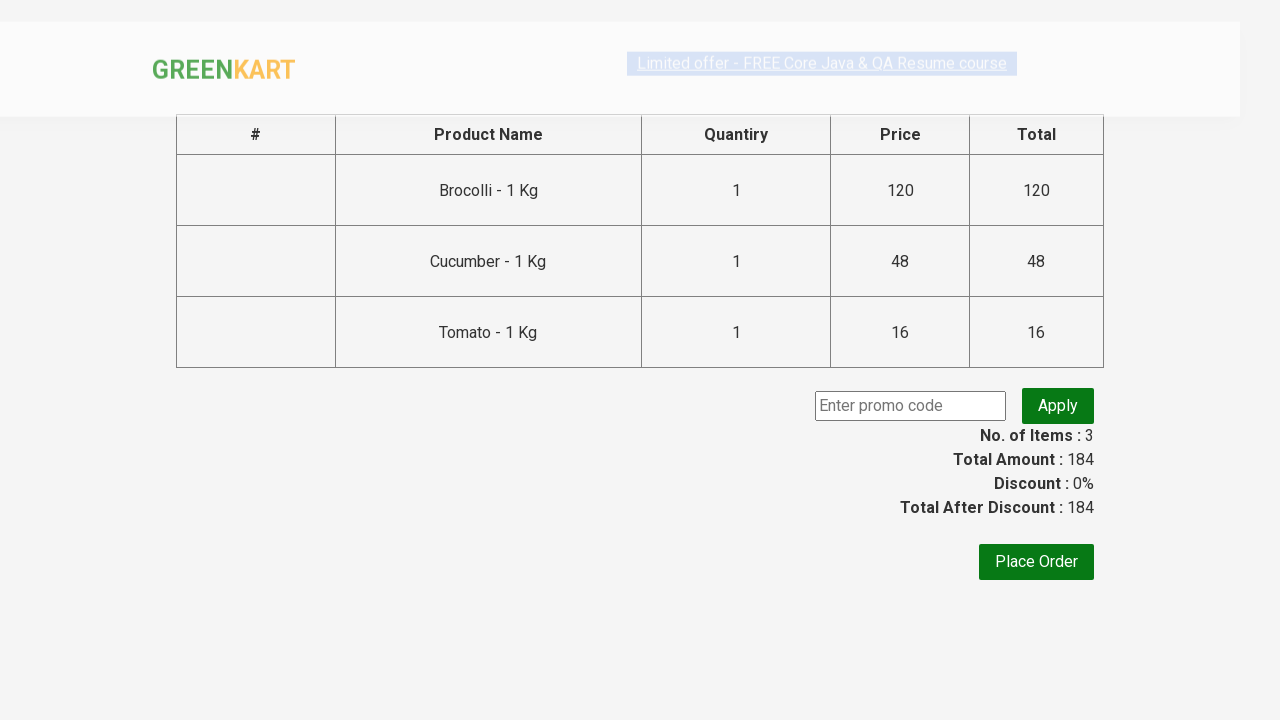

Entered promo code 'rahulshettyacademy' on .promoCode
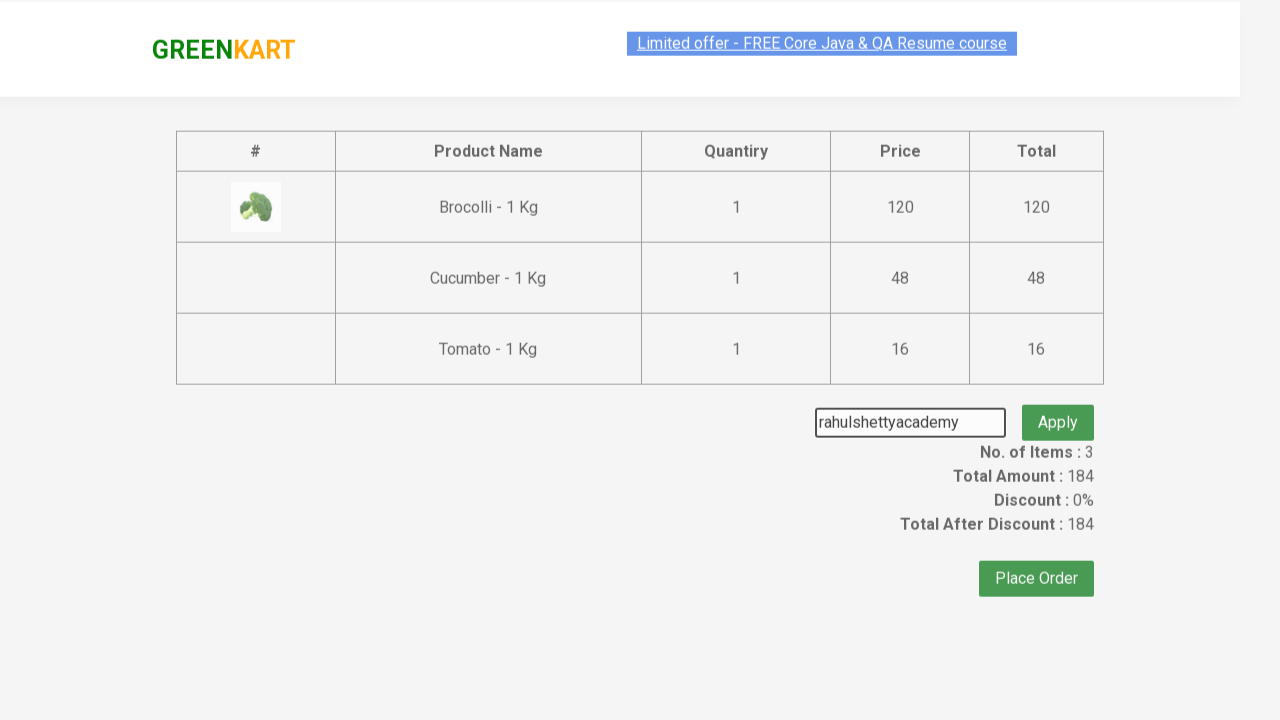

Clicked apply promo button at (1058, 406) on .promoBtn
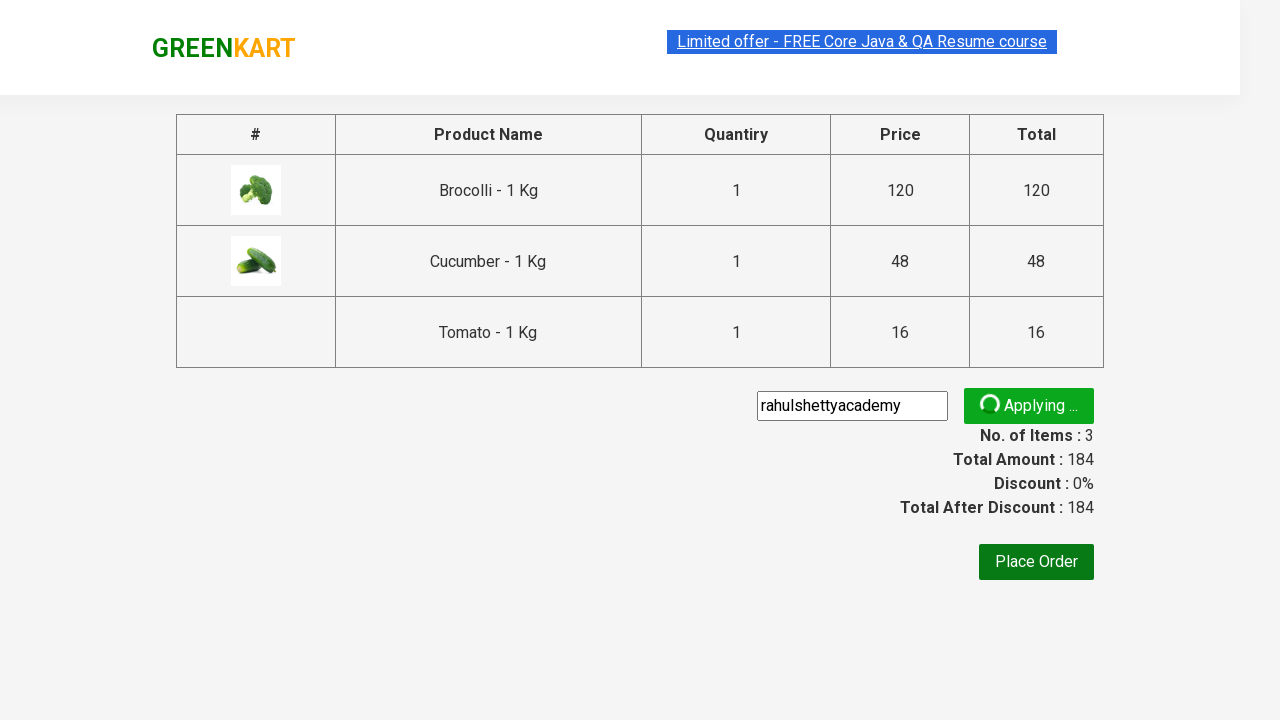

Promo code response message appeared
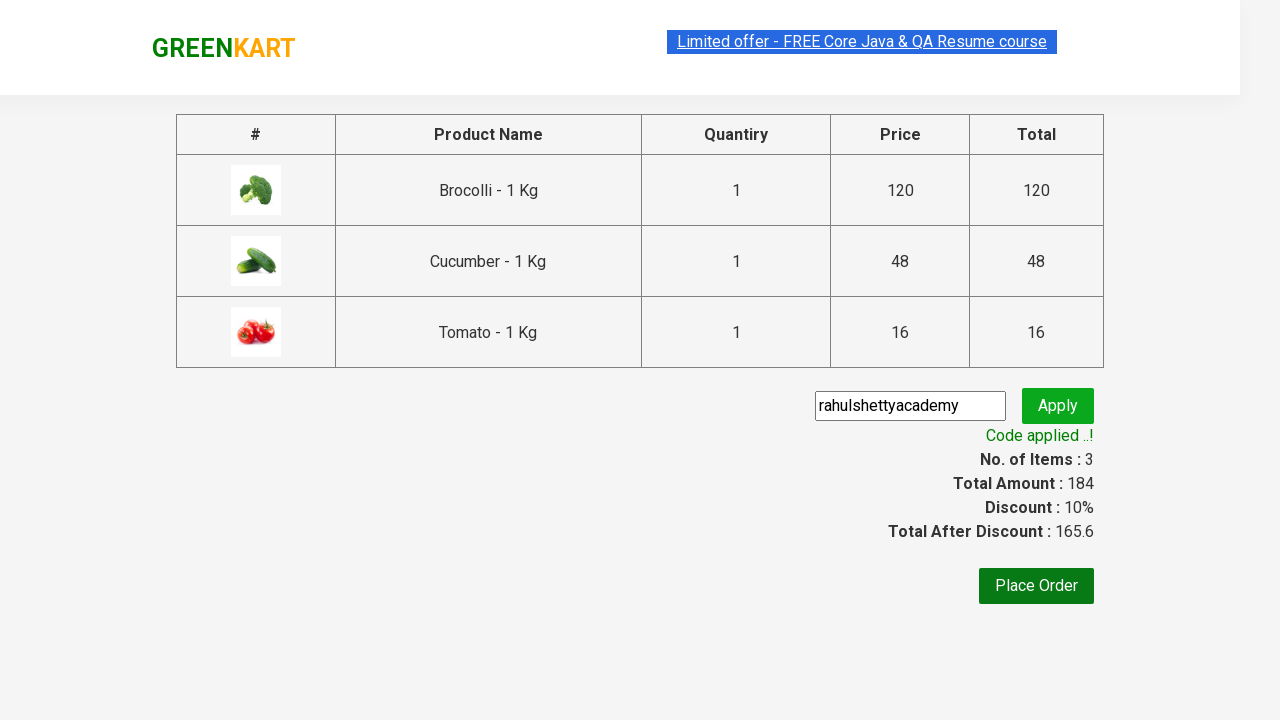

Retrieved promo message: 'Code applied ..!'
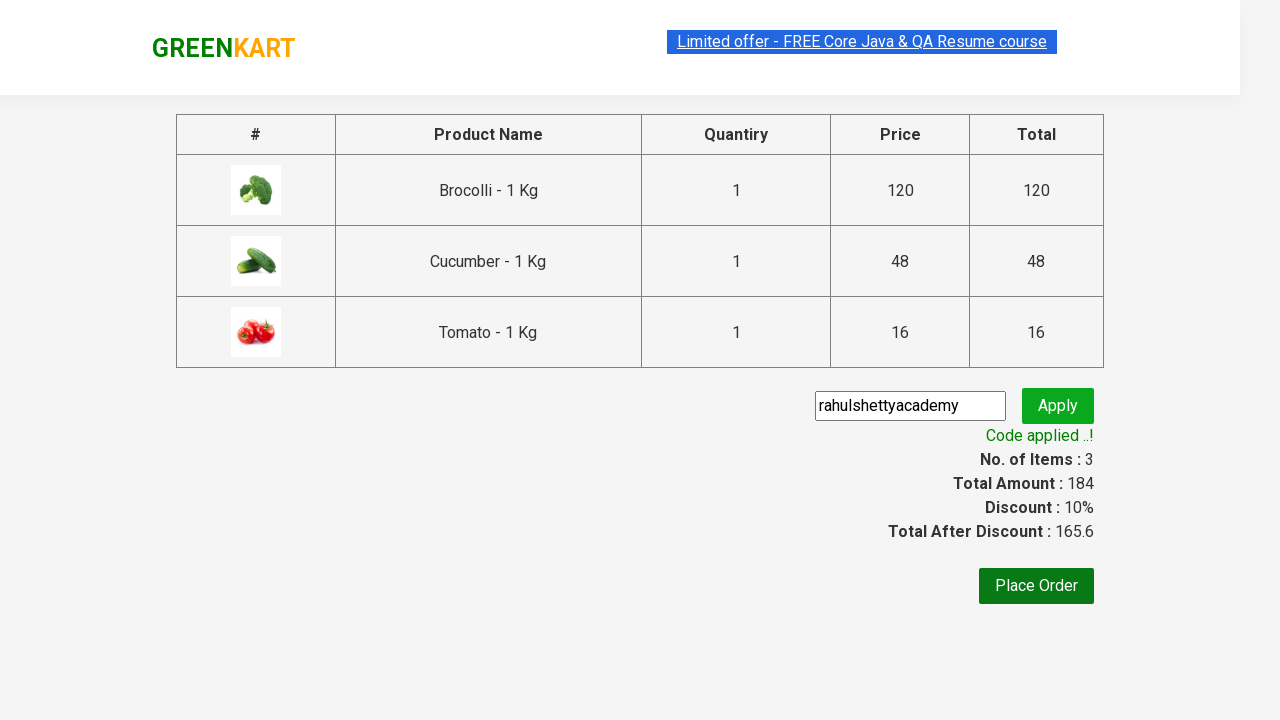

Verified promo code was applied successfully
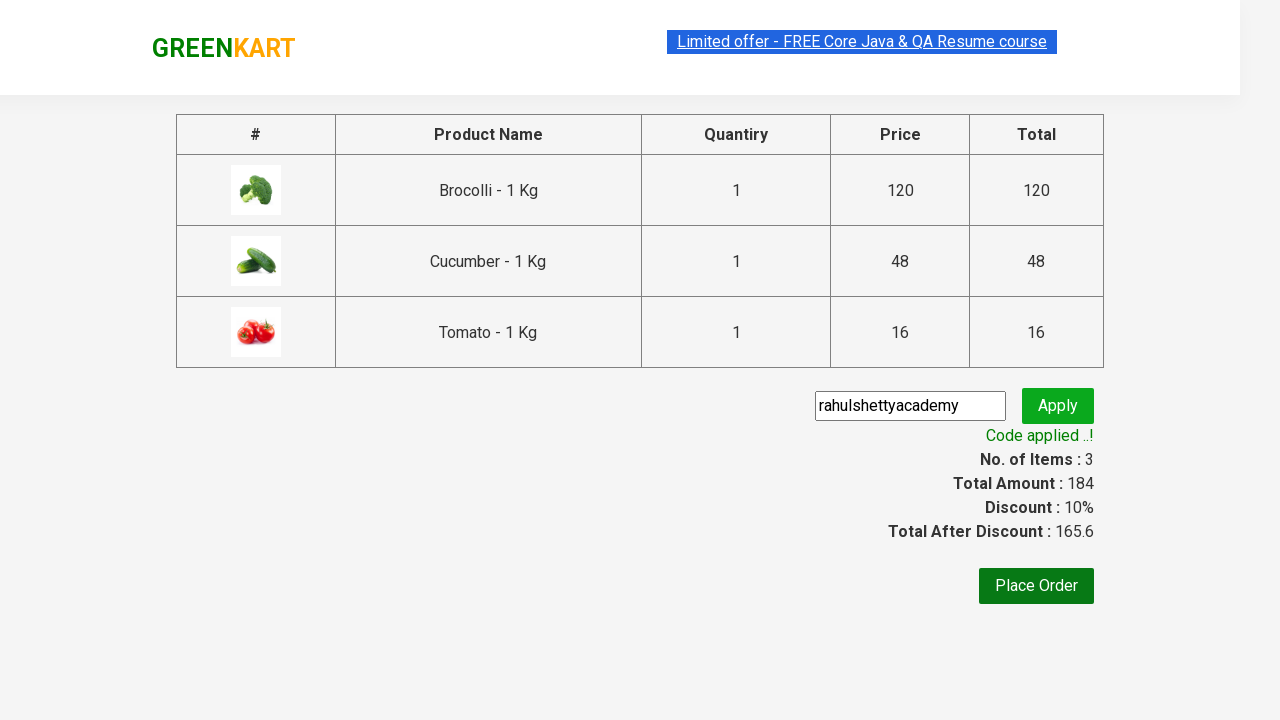

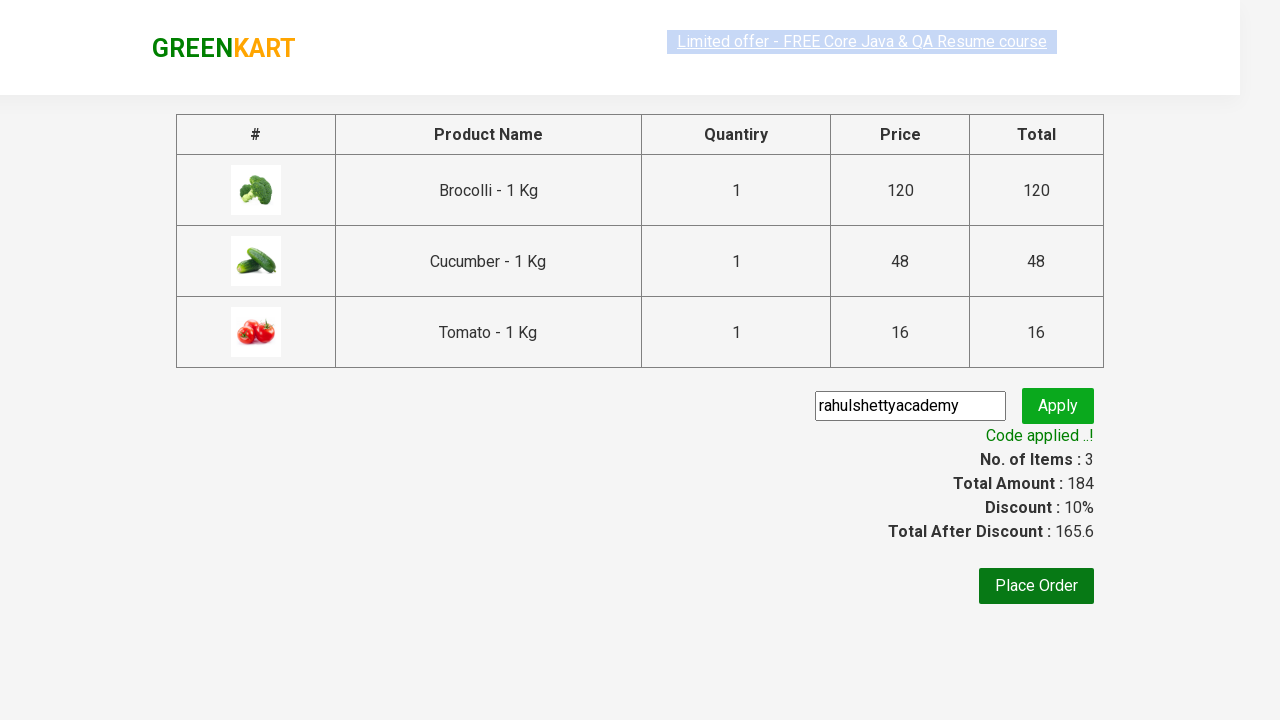